Tests dropdown functionality by selecting options using different methods (visible text, value, index) and iterating through all available options in an old-style select menu

Starting URL: https://demoqa.com/select-menu

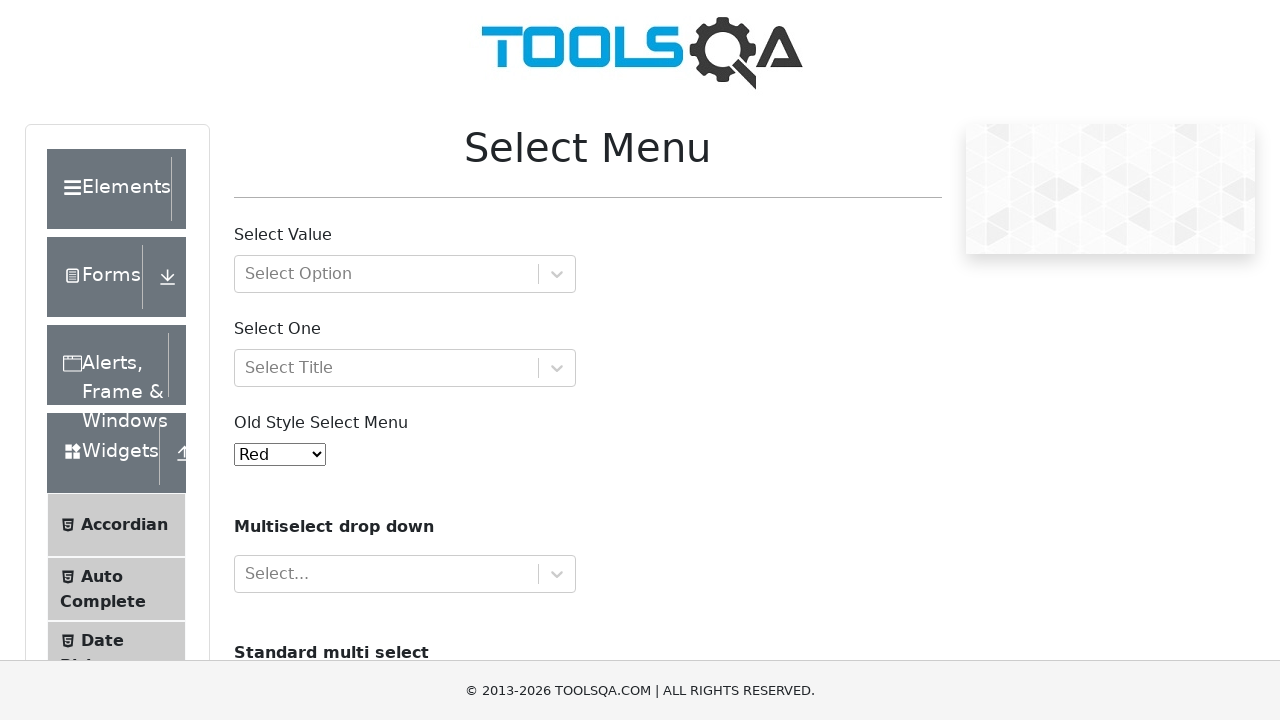

Selected 'Blue' option by visible text on #oldSelectMenu
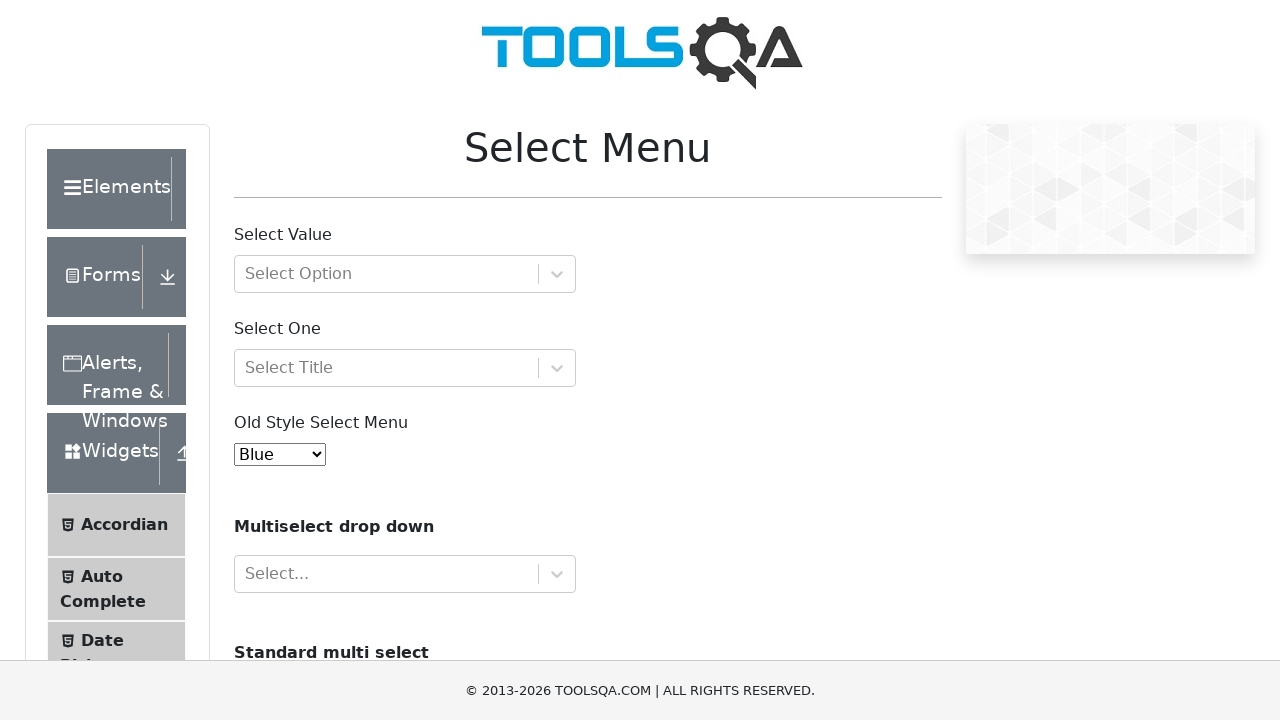

Selected option with value '5' (Purple) on #oldSelectMenu
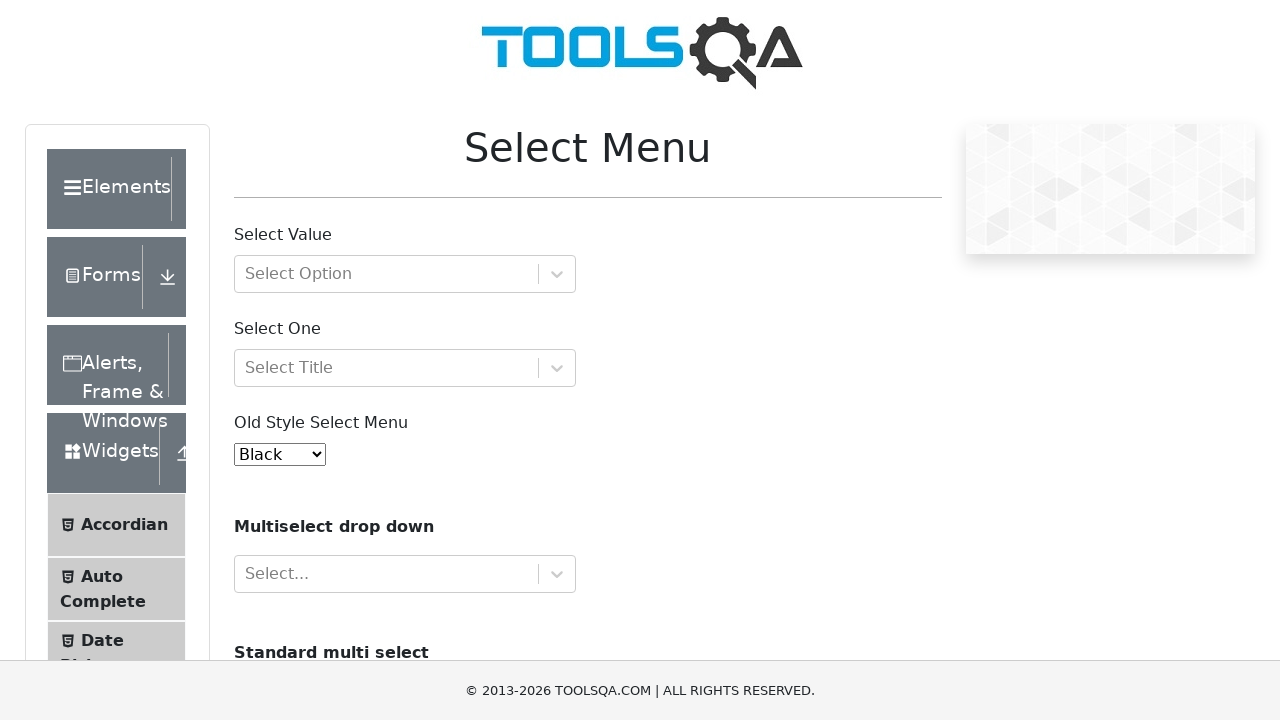

Selected option by index 8 (Aqua) on #oldSelectMenu
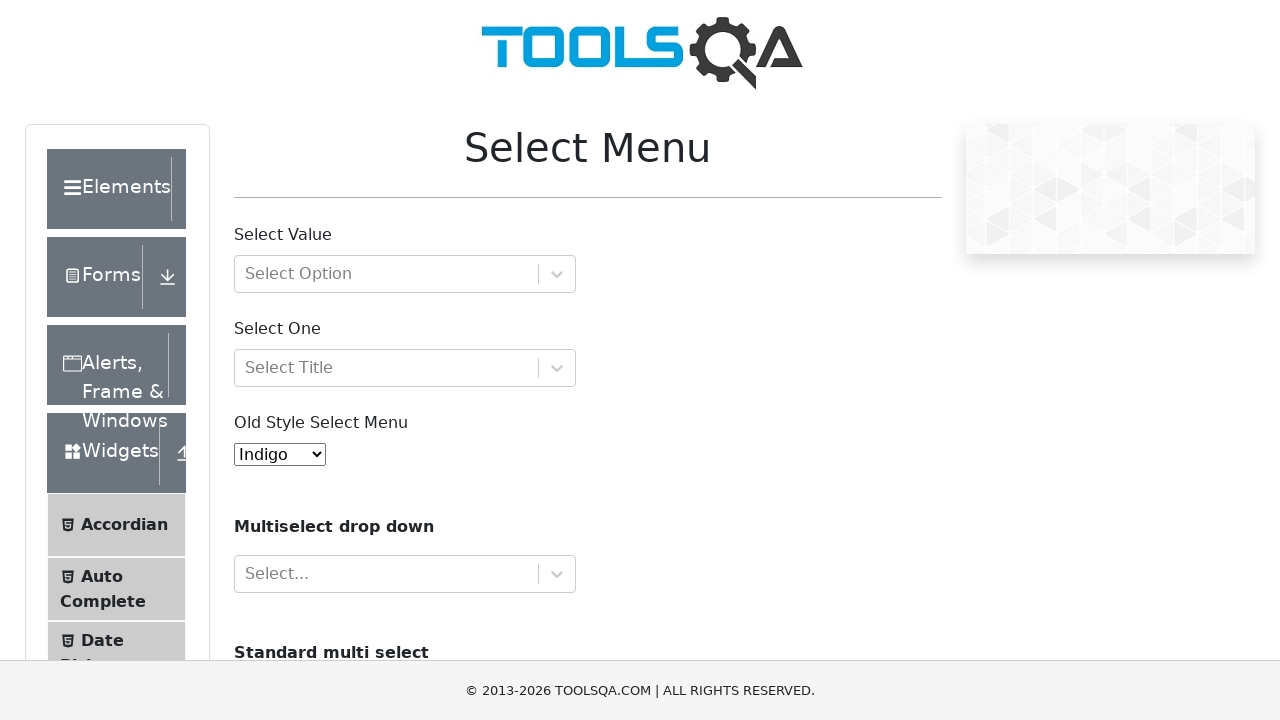

Retrieved all available options from dropdown
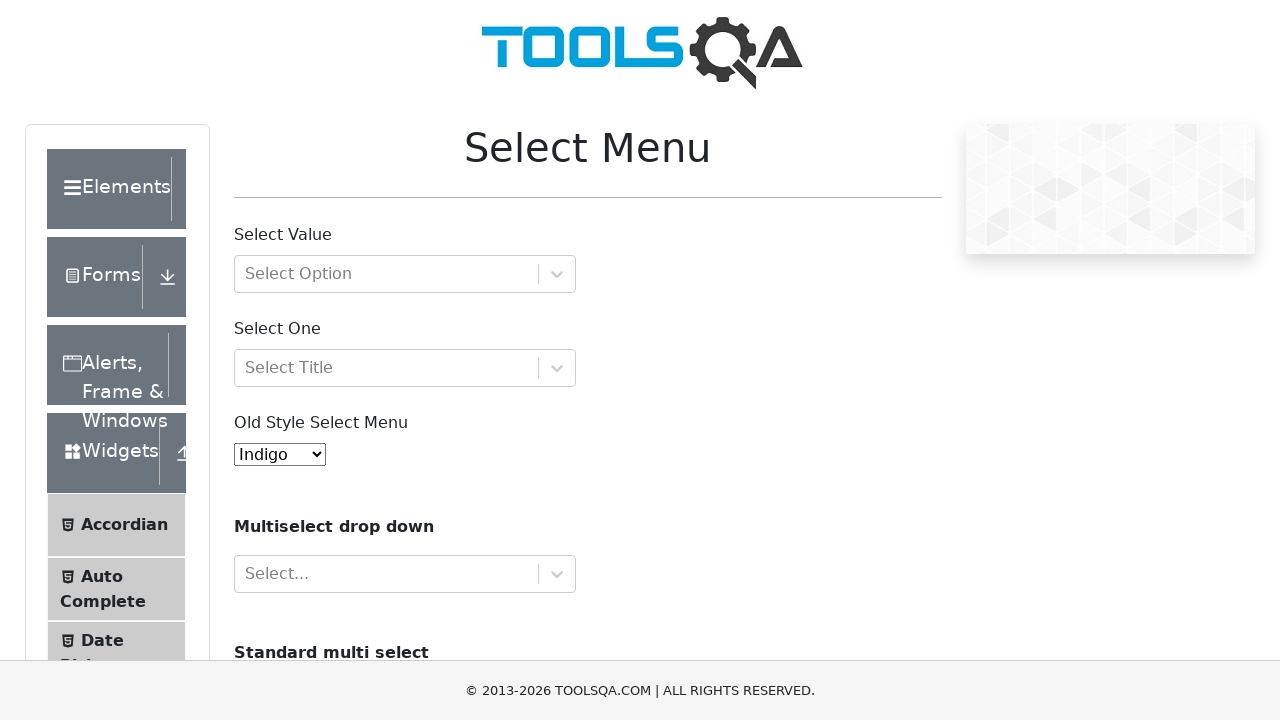

Selected option 'Red' from iteration through all available options on #oldSelectMenu
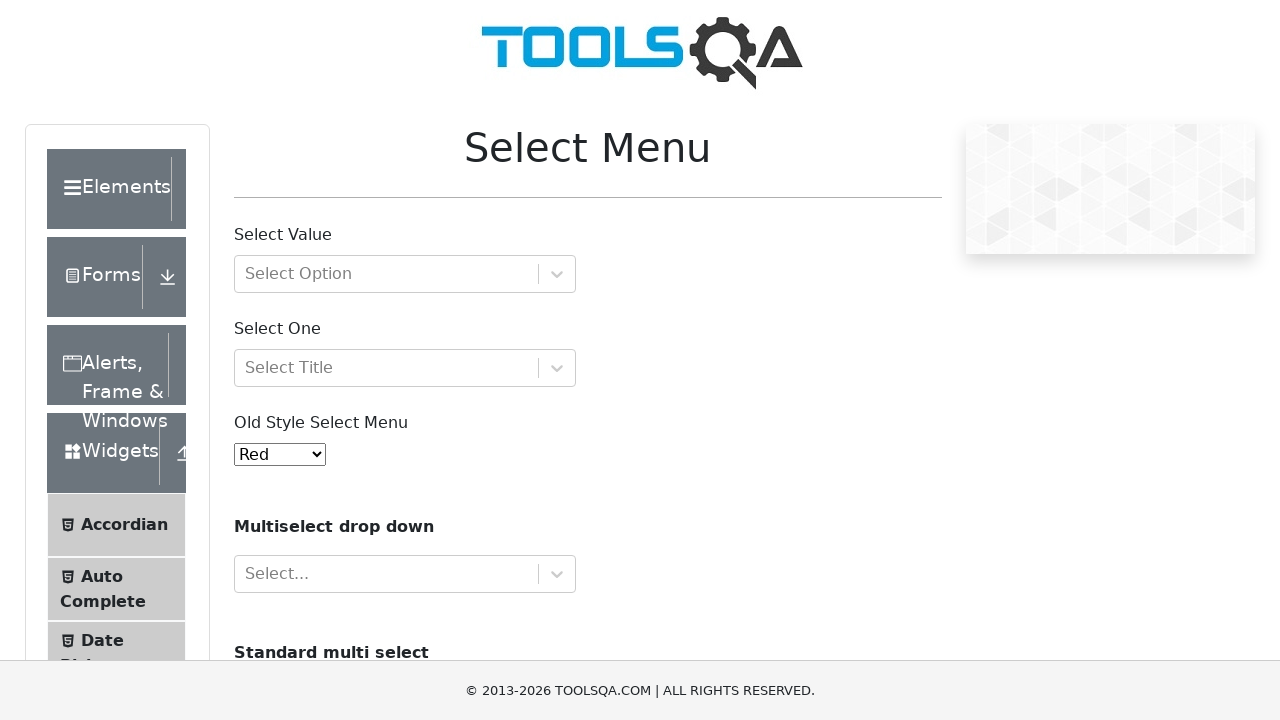

Selected option 'Blue' from iteration through all available options on #oldSelectMenu
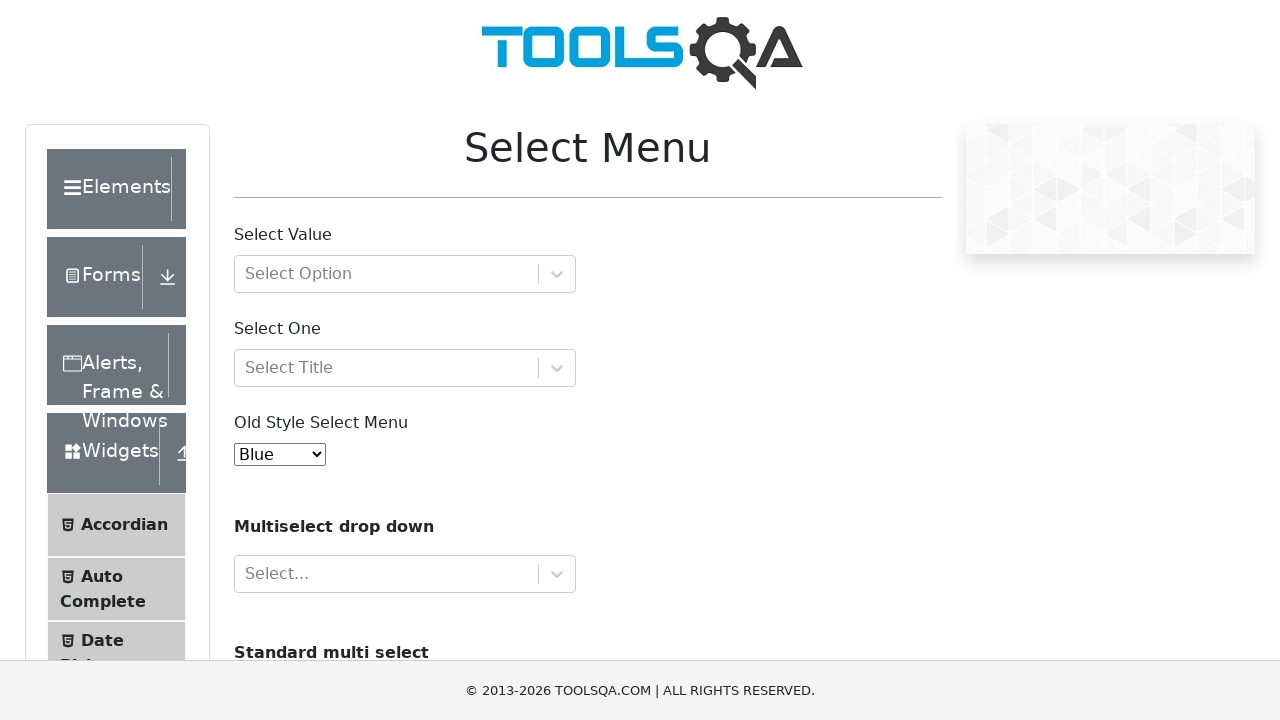

Selected option 'Green' from iteration through all available options on #oldSelectMenu
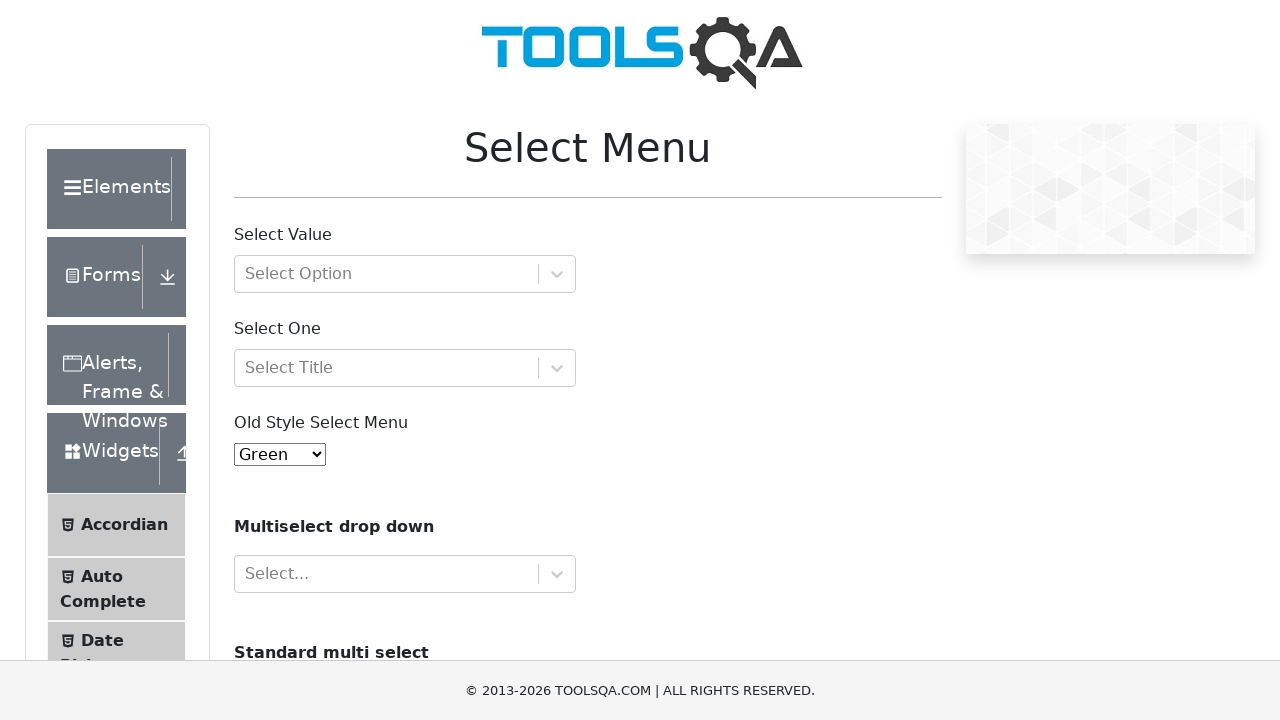

Selected option 'Yellow' from iteration through all available options on #oldSelectMenu
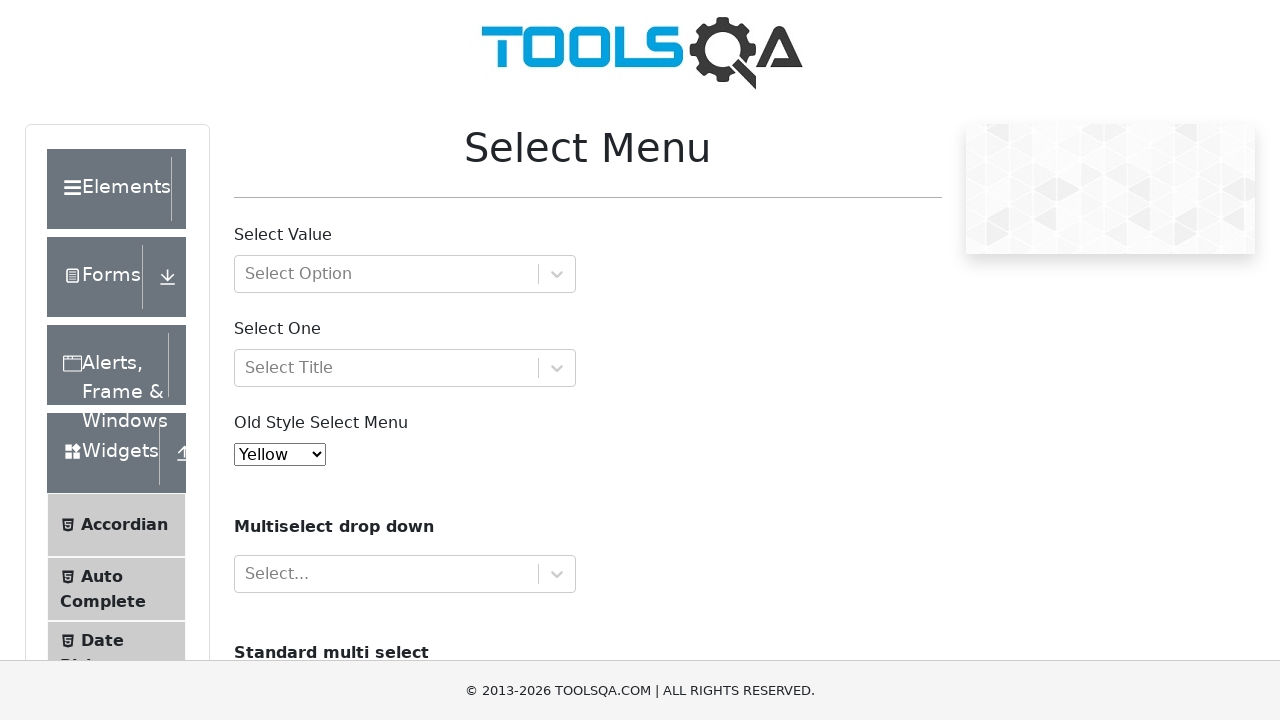

Selected option 'Purple' from iteration through all available options on #oldSelectMenu
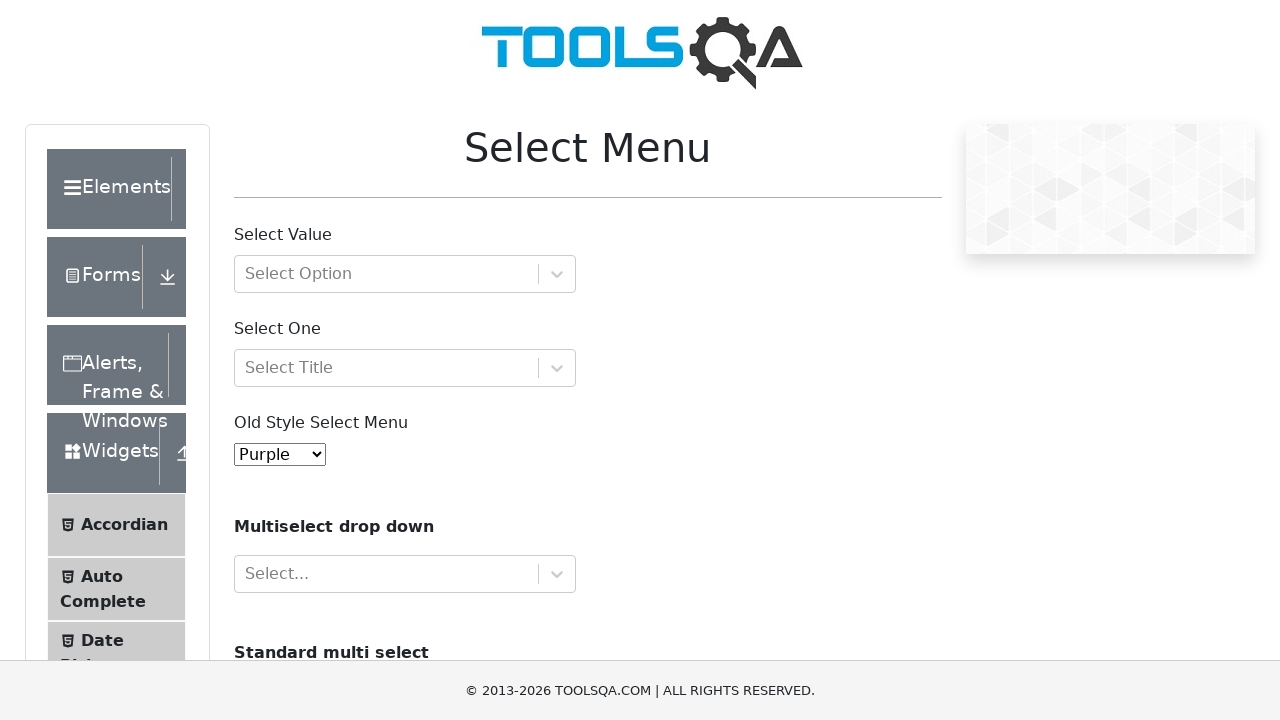

Selected option 'Black' from iteration through all available options on #oldSelectMenu
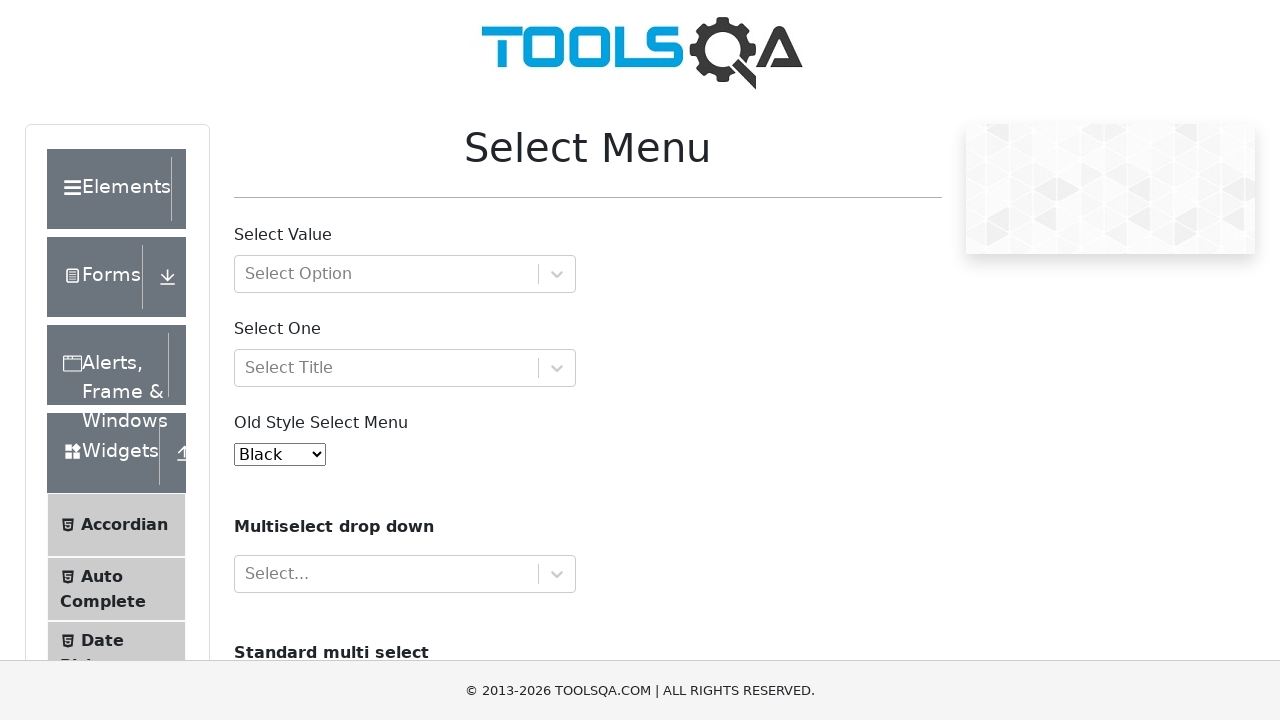

Selected option 'White' from iteration through all available options on #oldSelectMenu
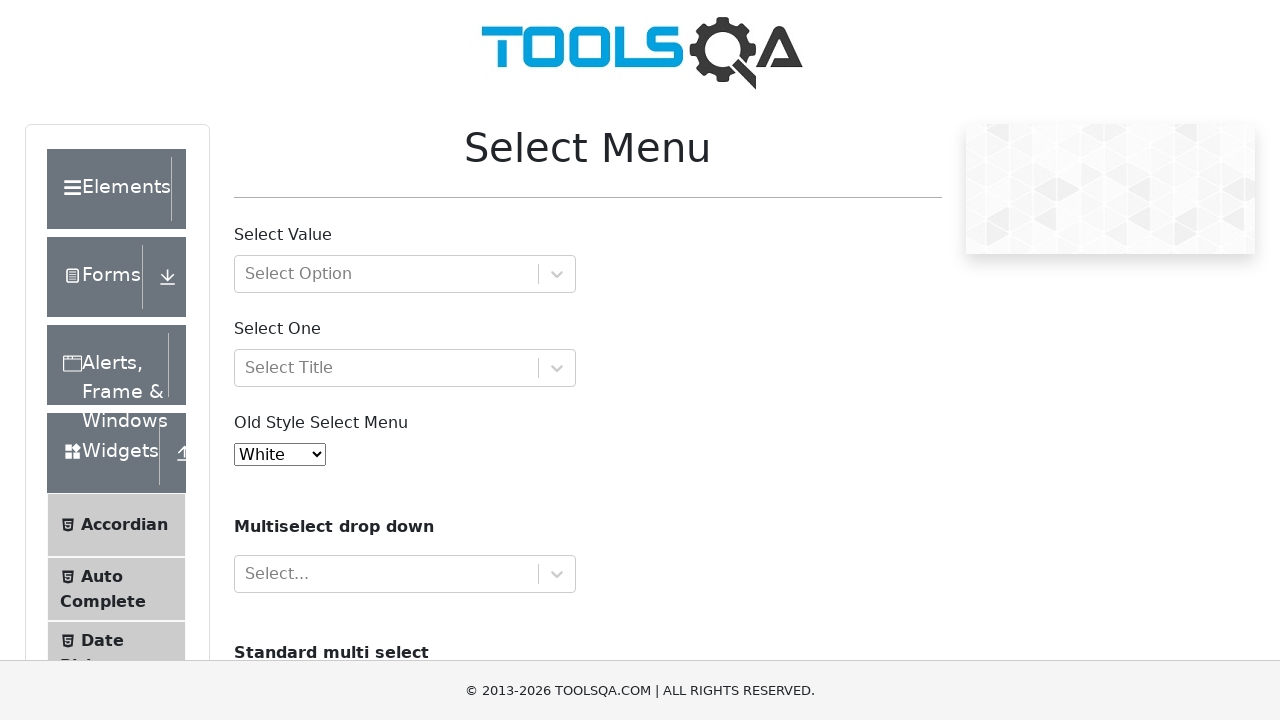

Selected option 'Voilet' from iteration through all available options on #oldSelectMenu
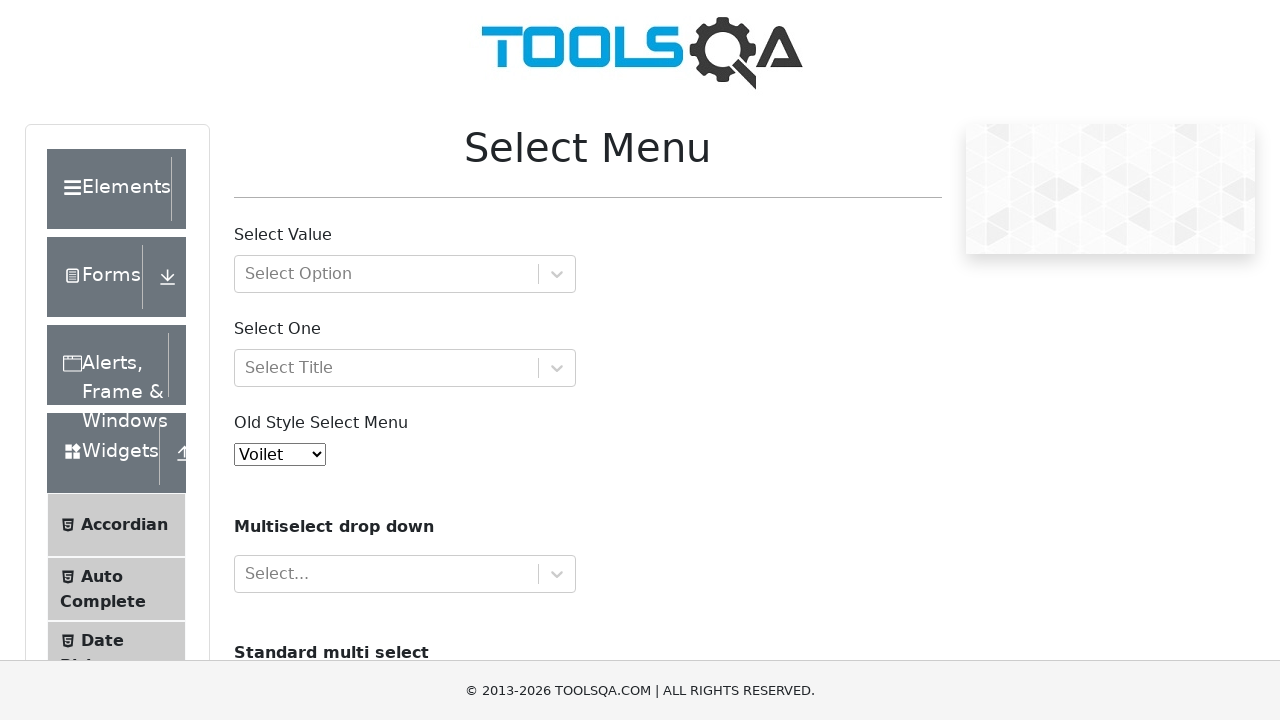

Selected option 'Indigo' from iteration through all available options on #oldSelectMenu
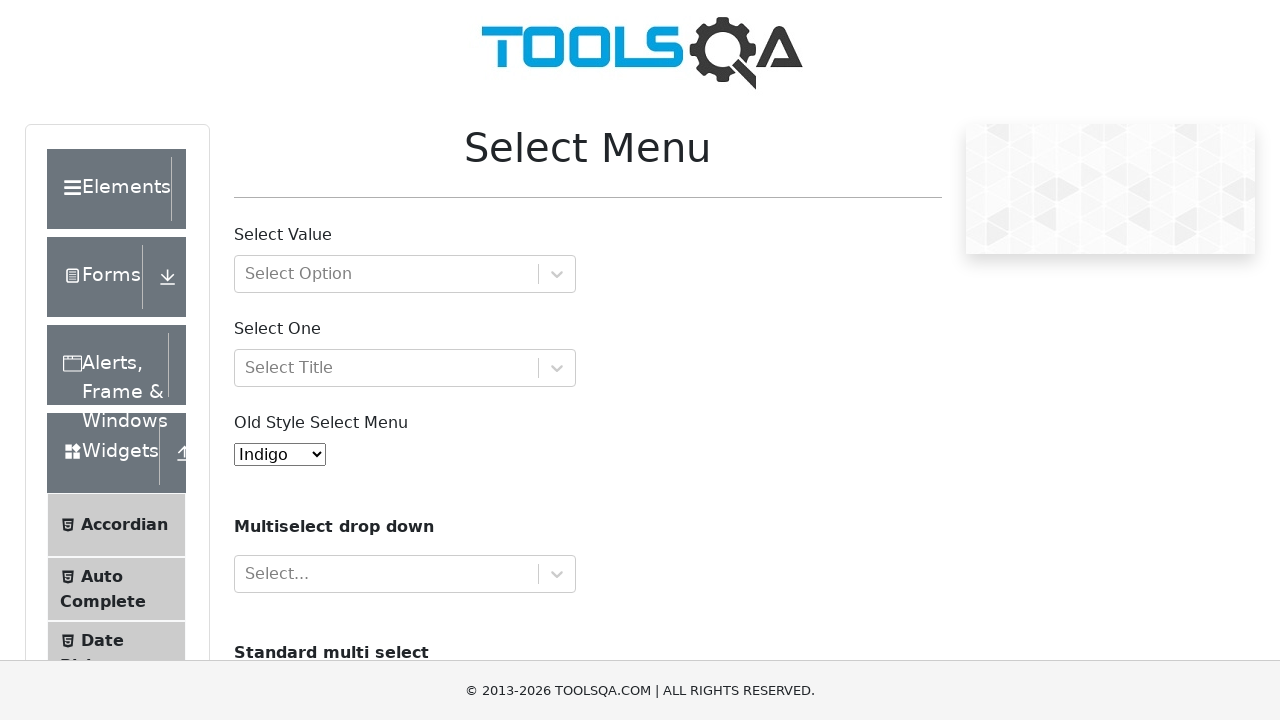

Selected option 'Magenta' from iteration through all available options on #oldSelectMenu
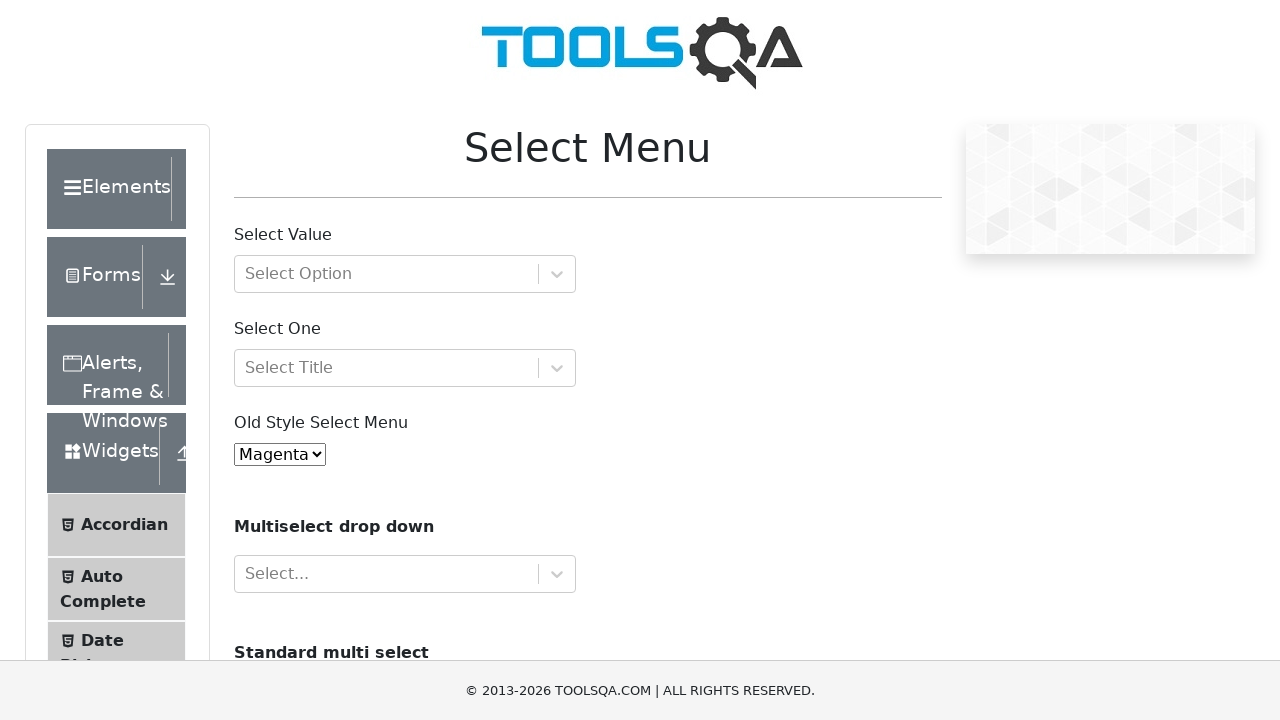

Selected option 'Aqua' from iteration through all available options on #oldSelectMenu
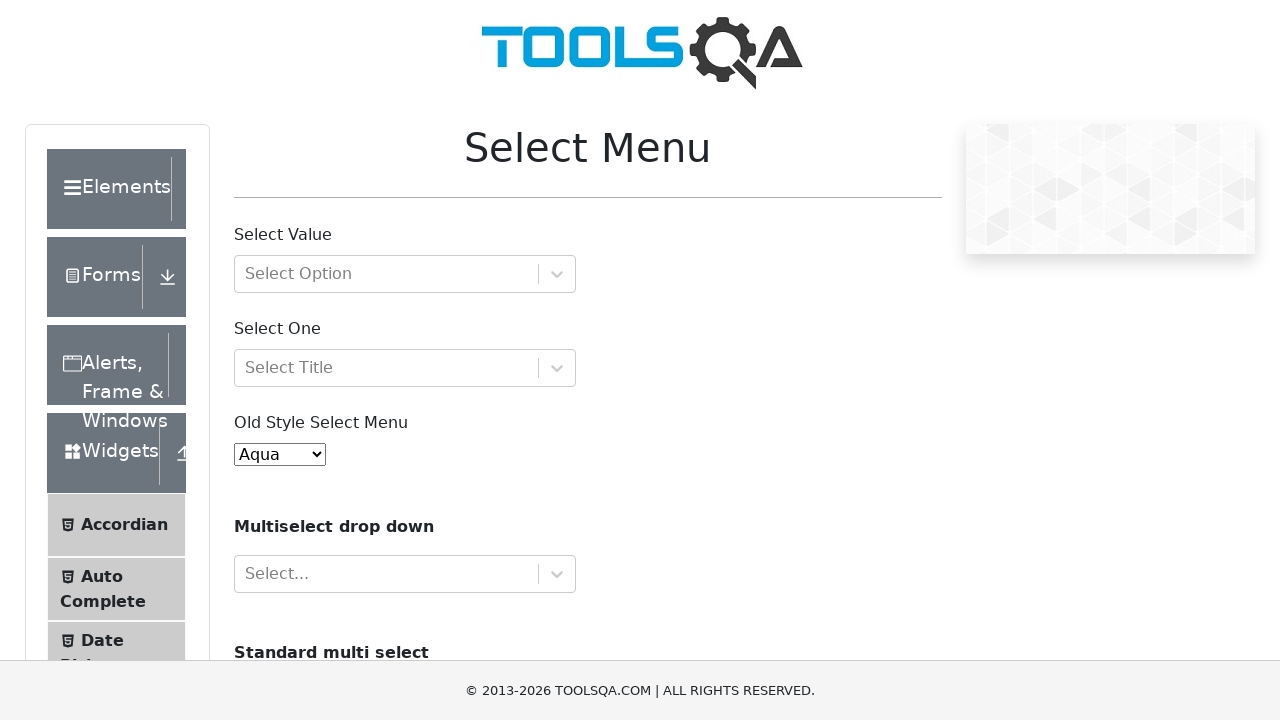

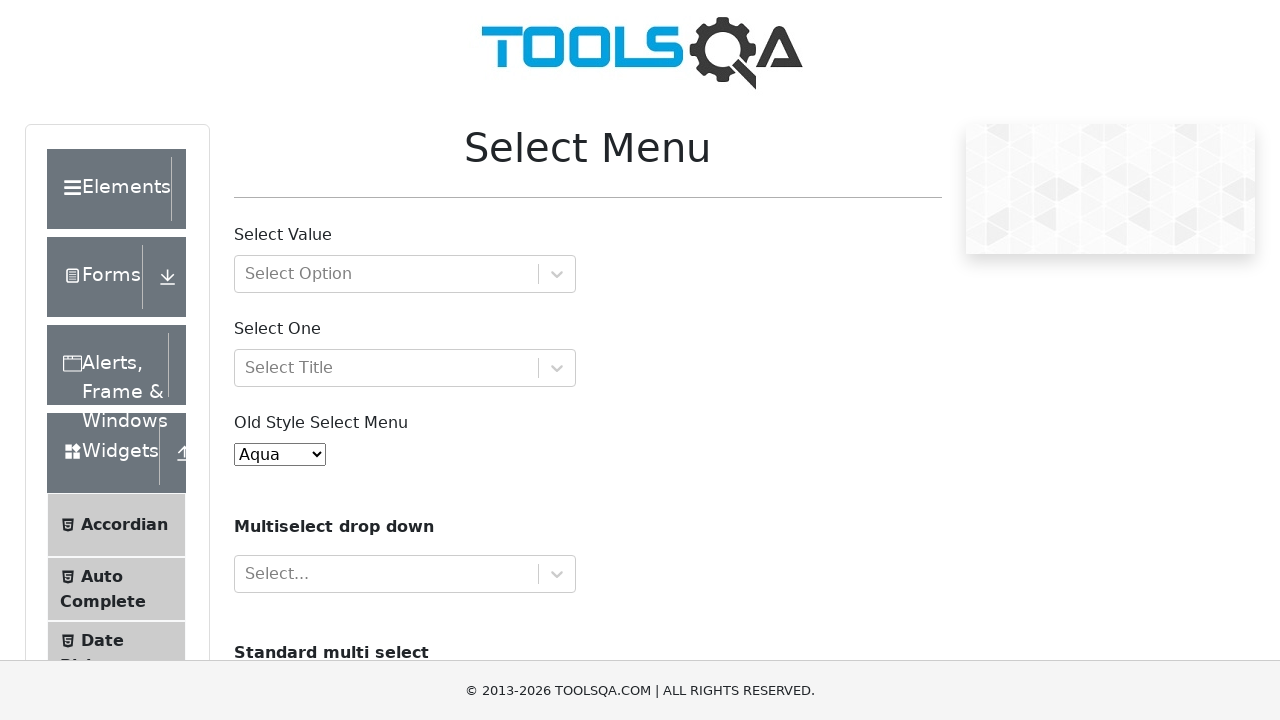